Tests a registration form by filling in first name, last name, and email fields, then submitting and verifying the success message

Starting URL: http://suninjuly.github.io/registration1.html

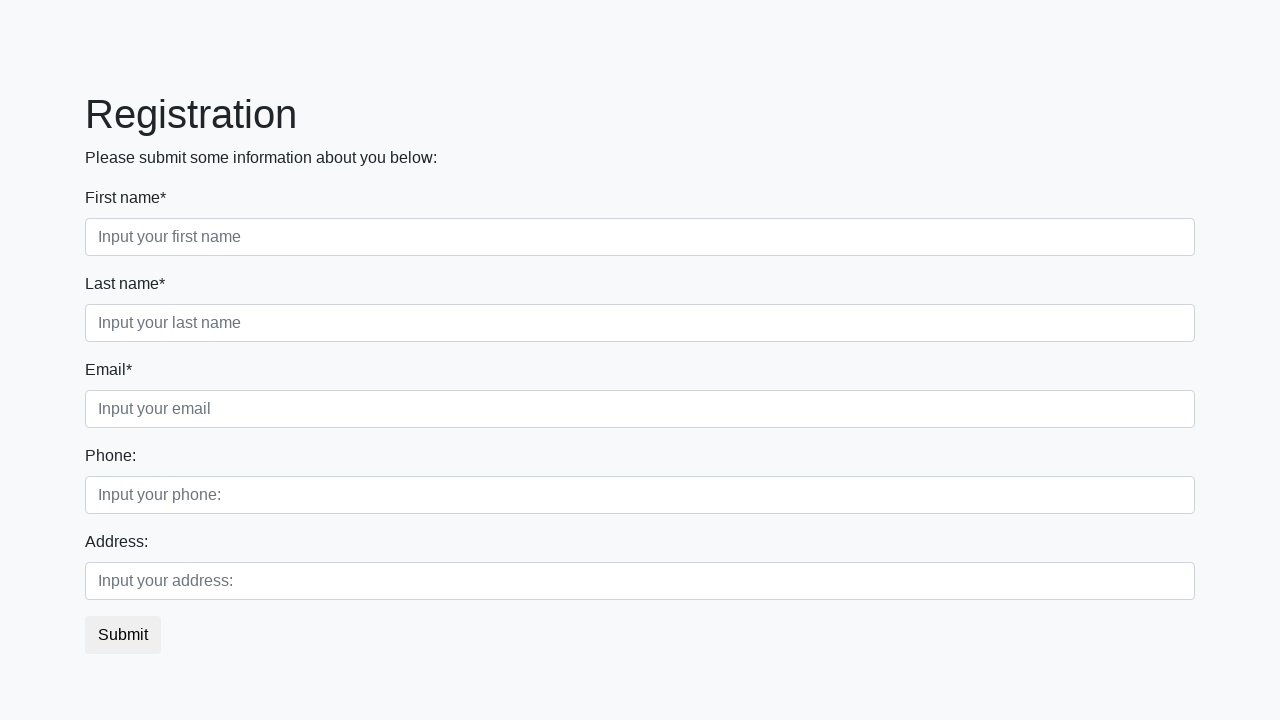

Filled in first name field with 'Alex' on [placeholder="Input your first name"]:required
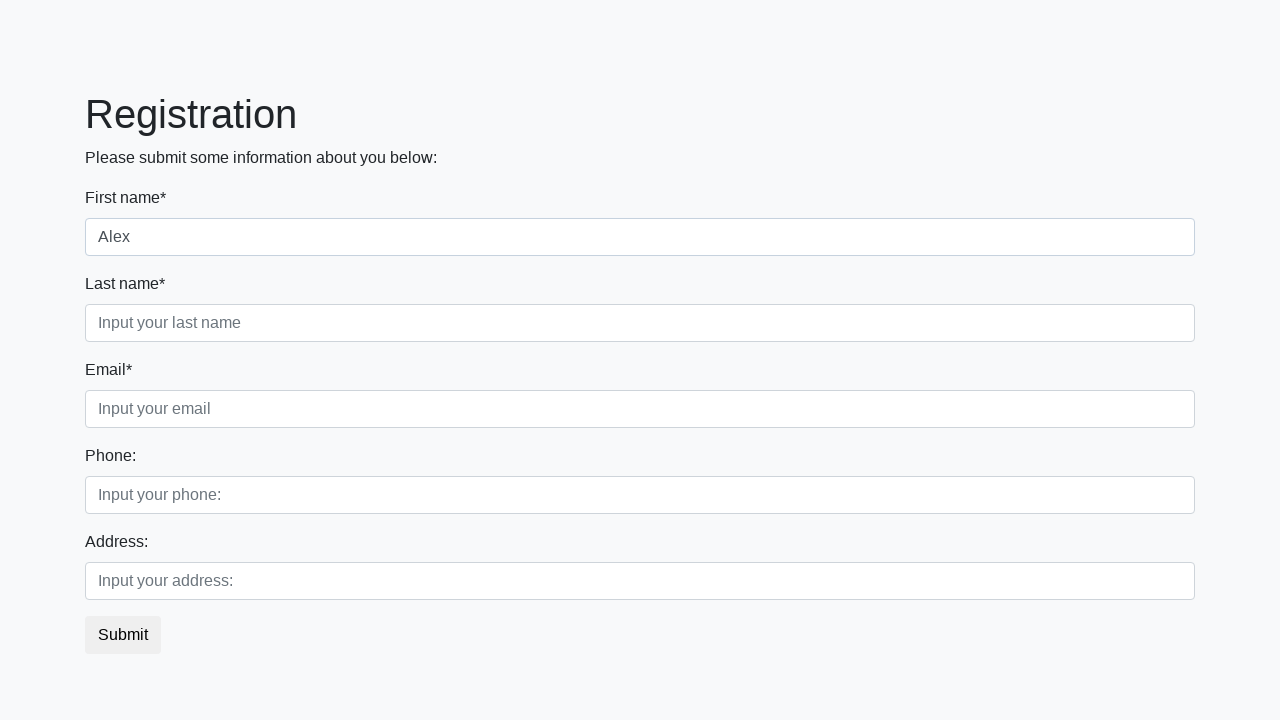

Filled in last name field with 'Vyder' on [placeholder="Input your last name"]:required
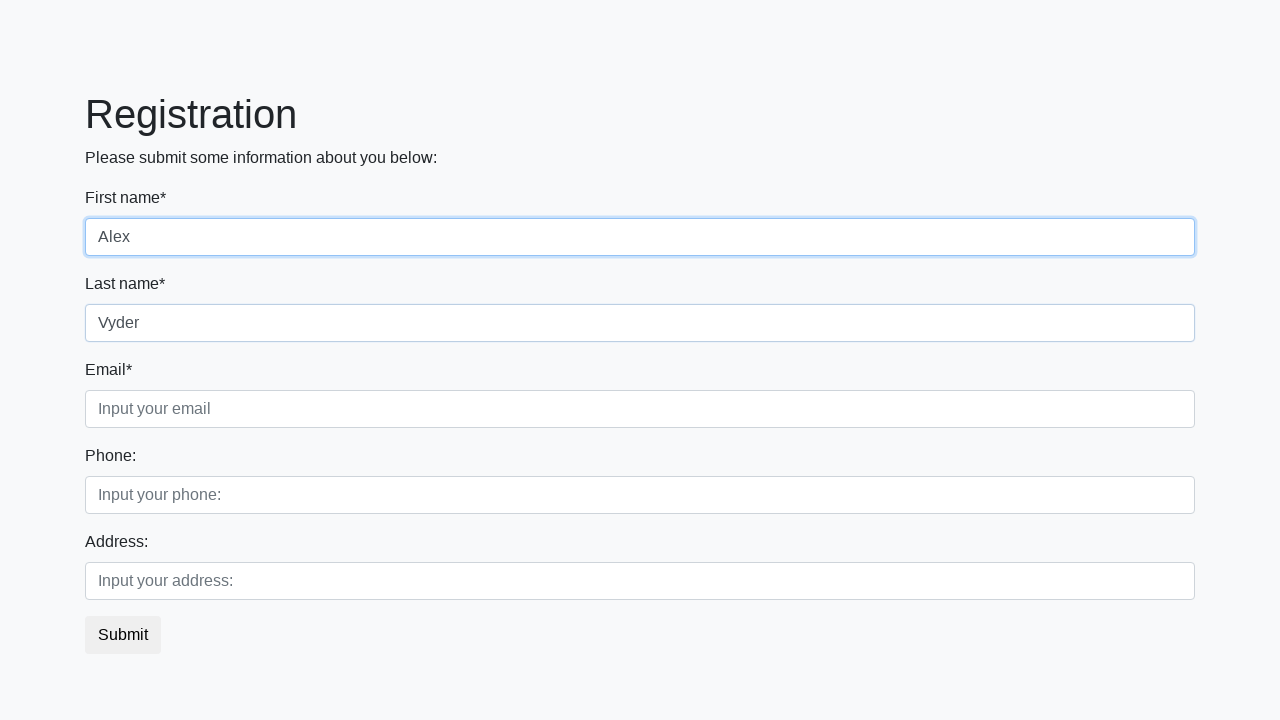

Filled in email field with 'test@gmail.com' on [placeholder="Input your email"]:required
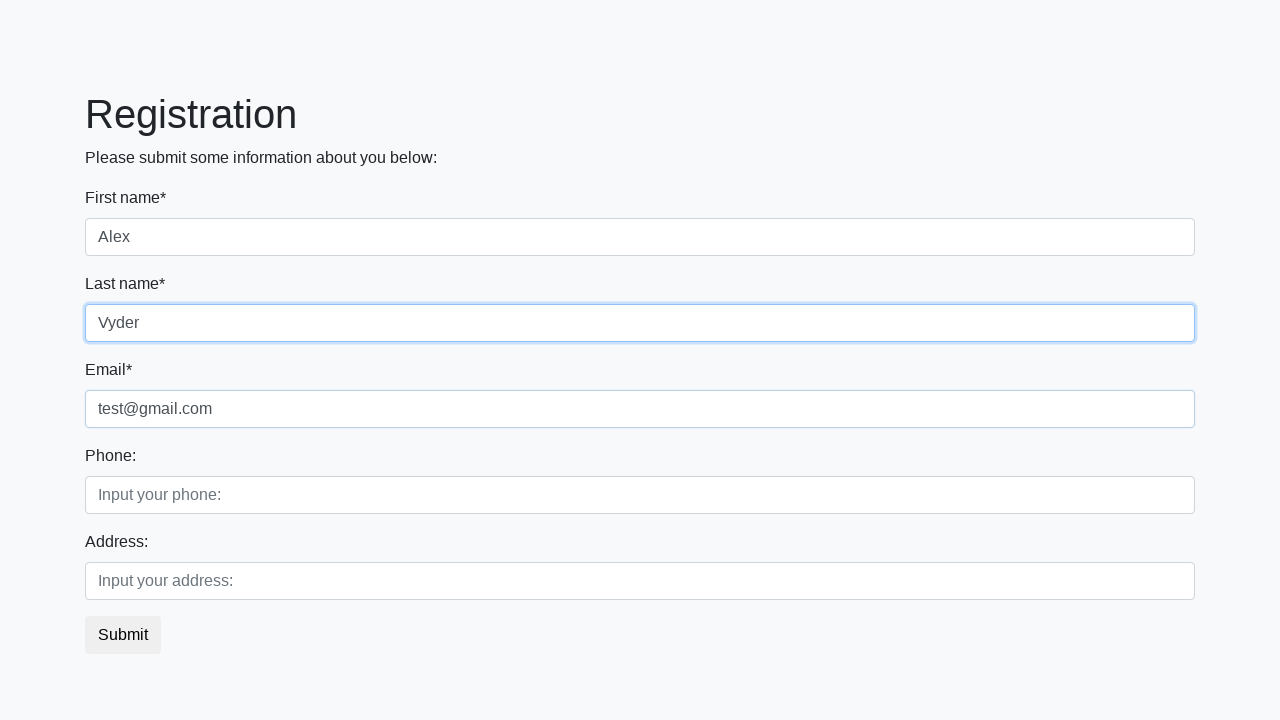

Clicked submit button at (123, 635) on xpath=//button
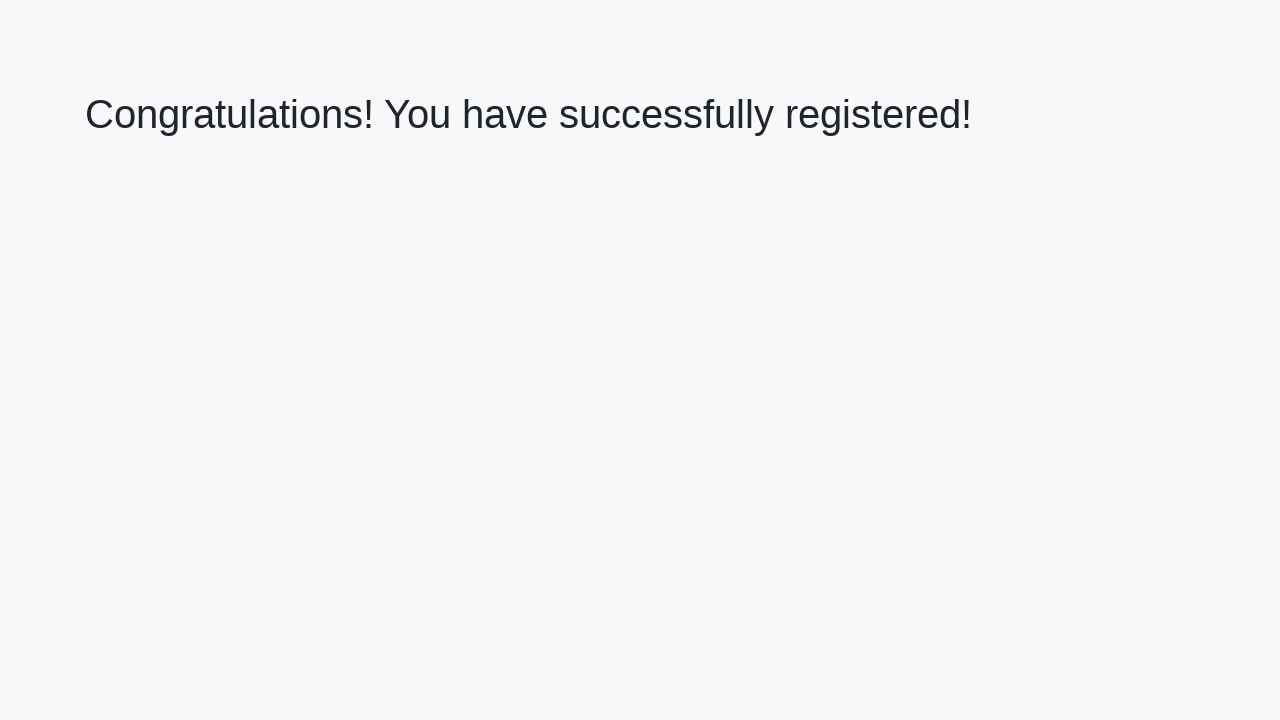

Success message header loaded
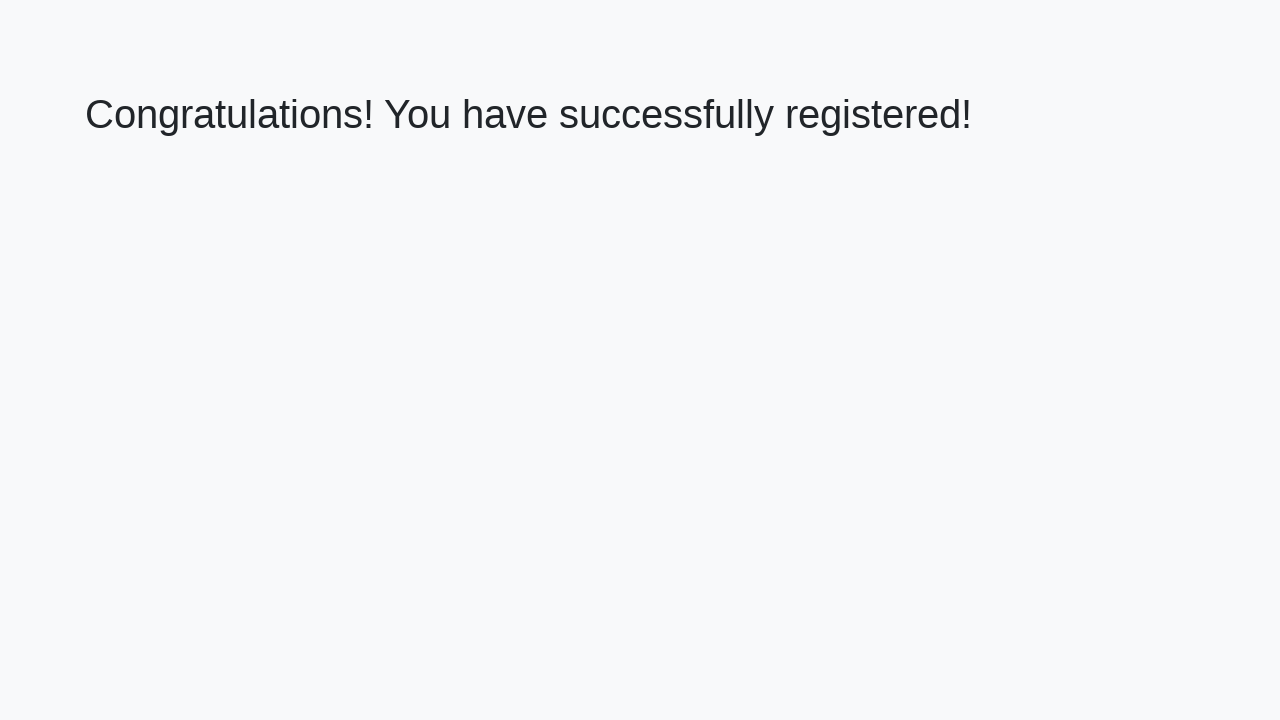

Retrieved success message text: 'Congratulations! You have successfully registered!'
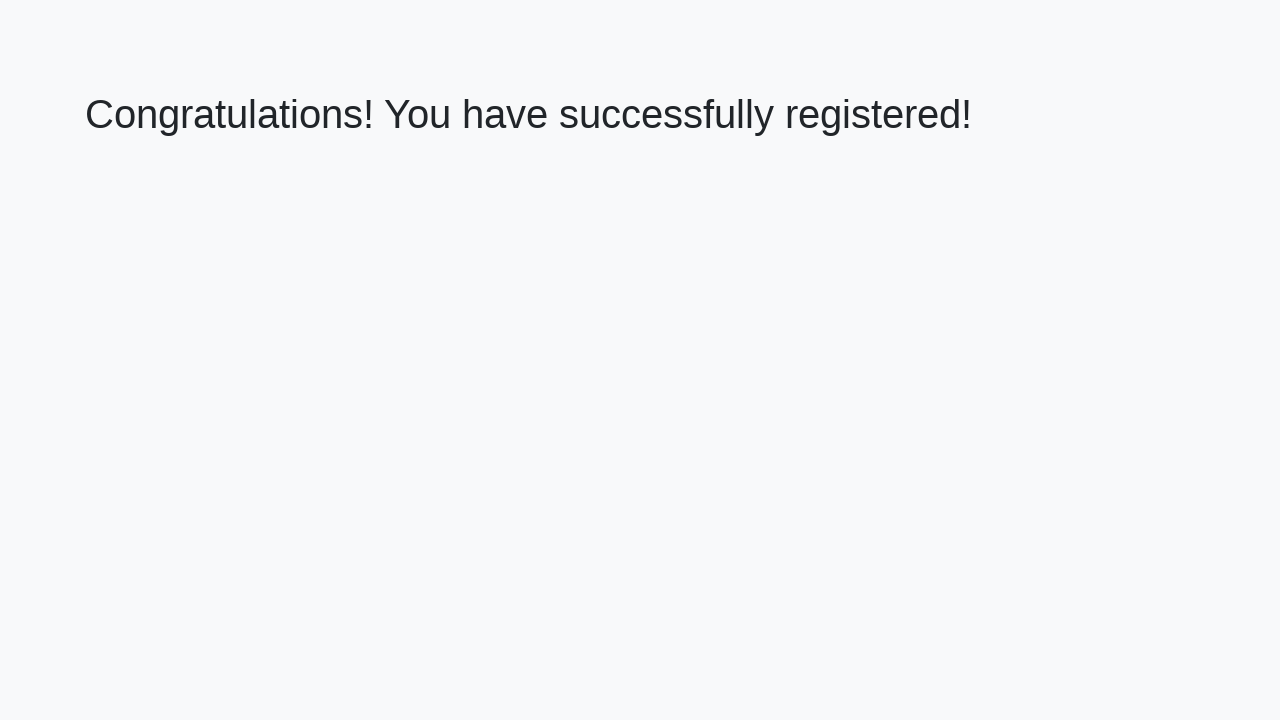

Verified success message matches expected text
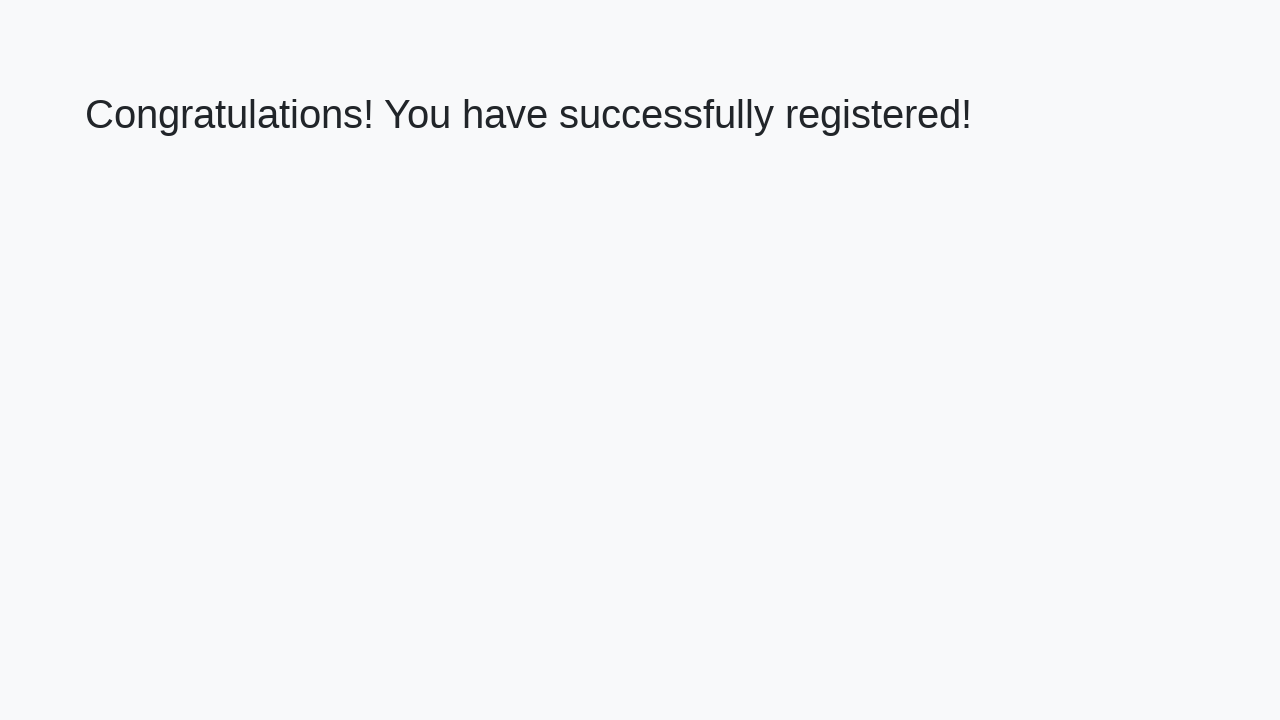

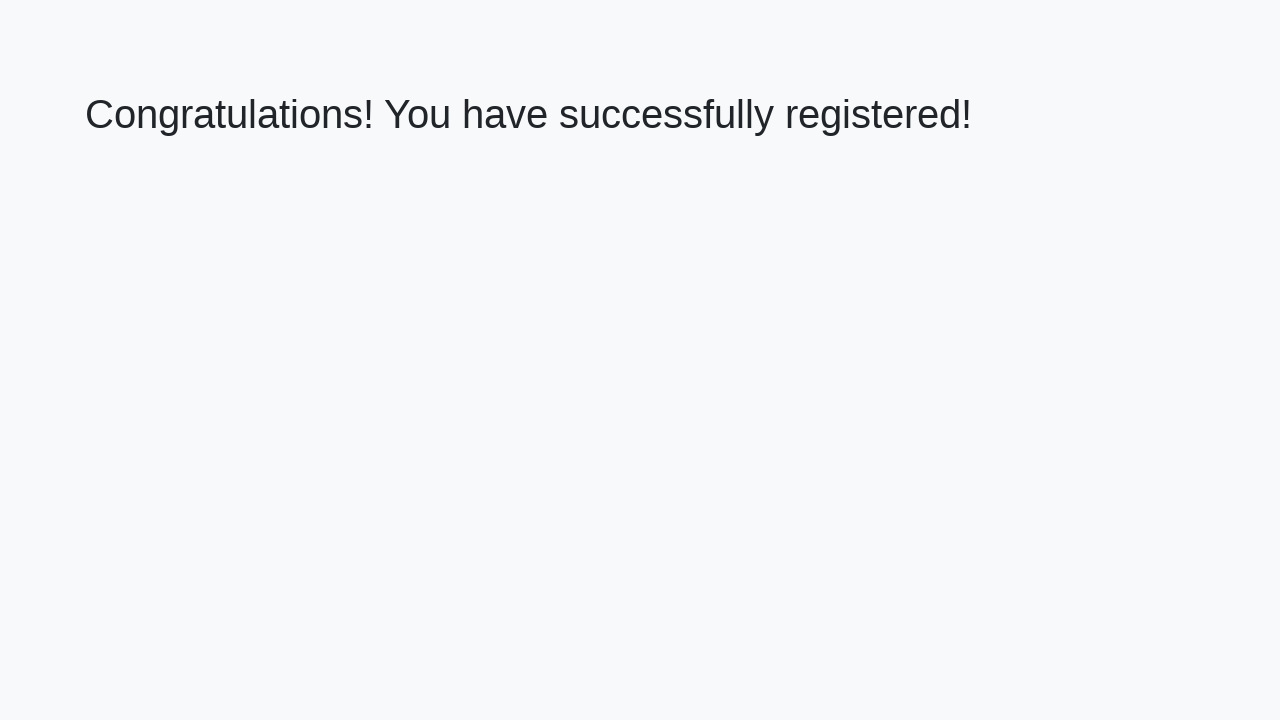